Tests table sorting functionality by clicking the first column header, verifies the data is sorted correctly, then navigates through pagination pages to find an item containing "Beans"

Starting URL: https://rahulshettyacademy.com/seleniumPractise/#/offers

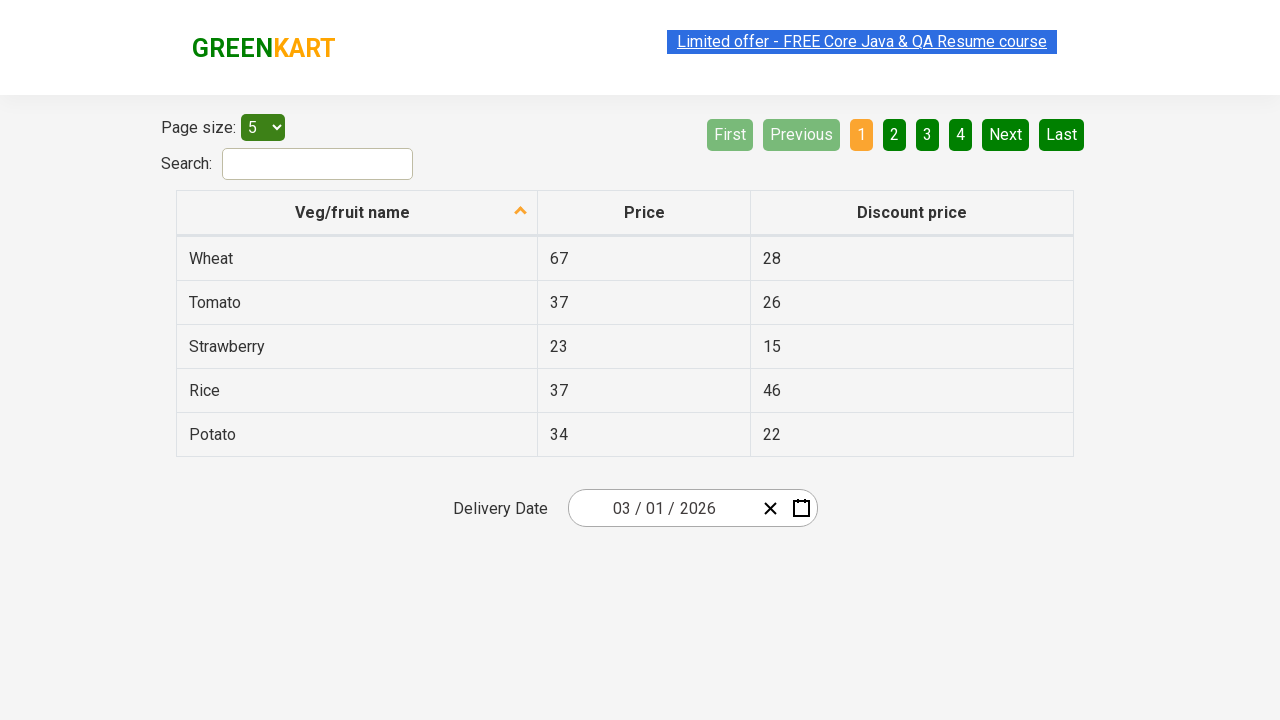

Clicked first column header to sort table at (357, 213) on xpath=//tr/th[1]
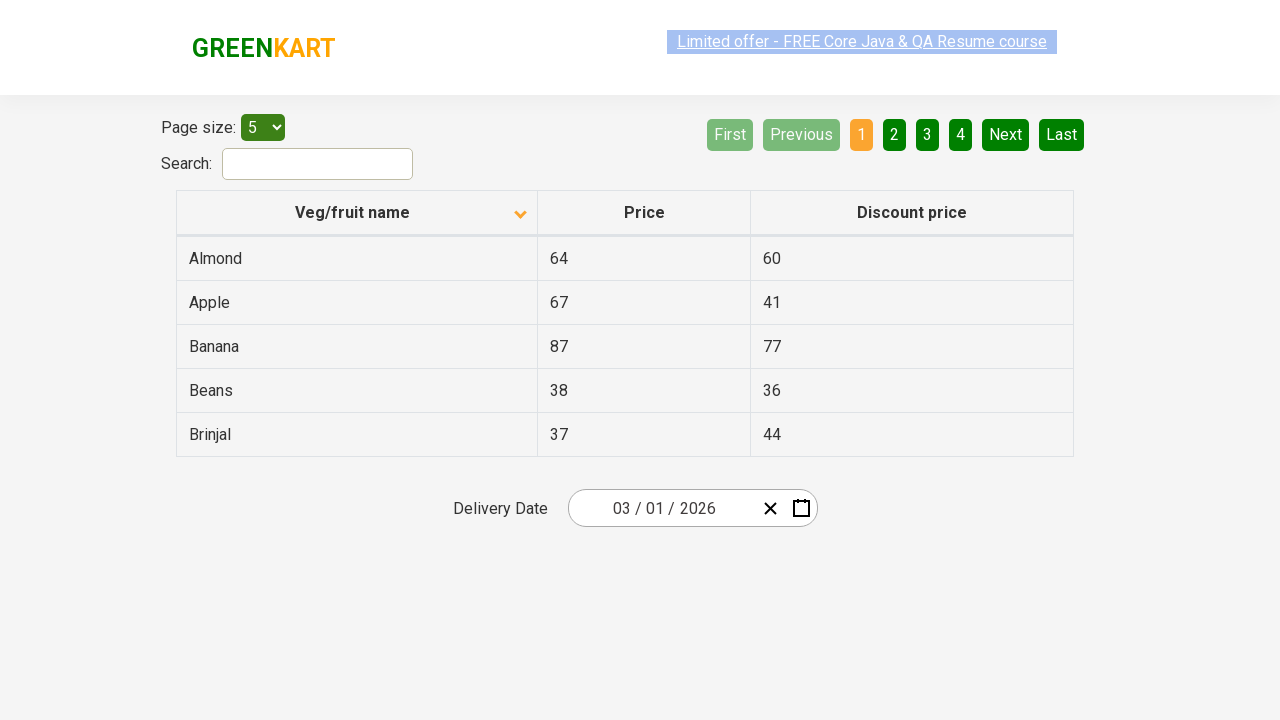

Table data loaded after sorting
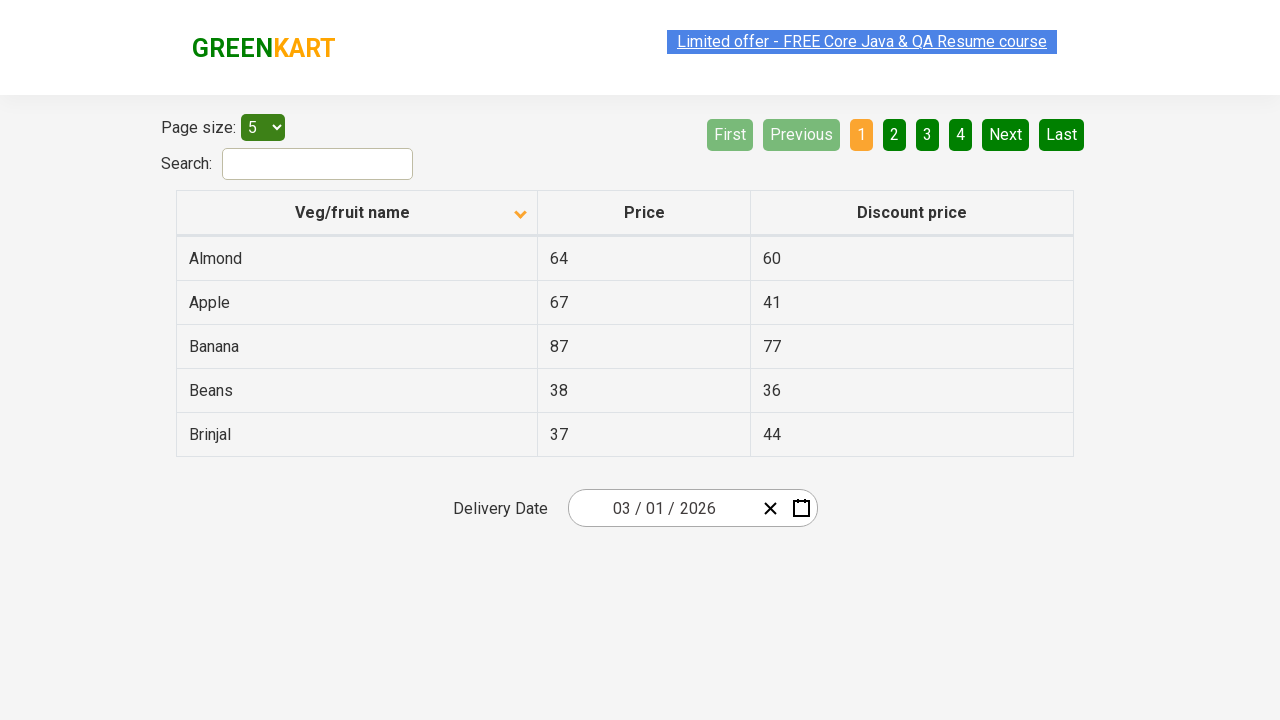

Retrieved 5 items from first column
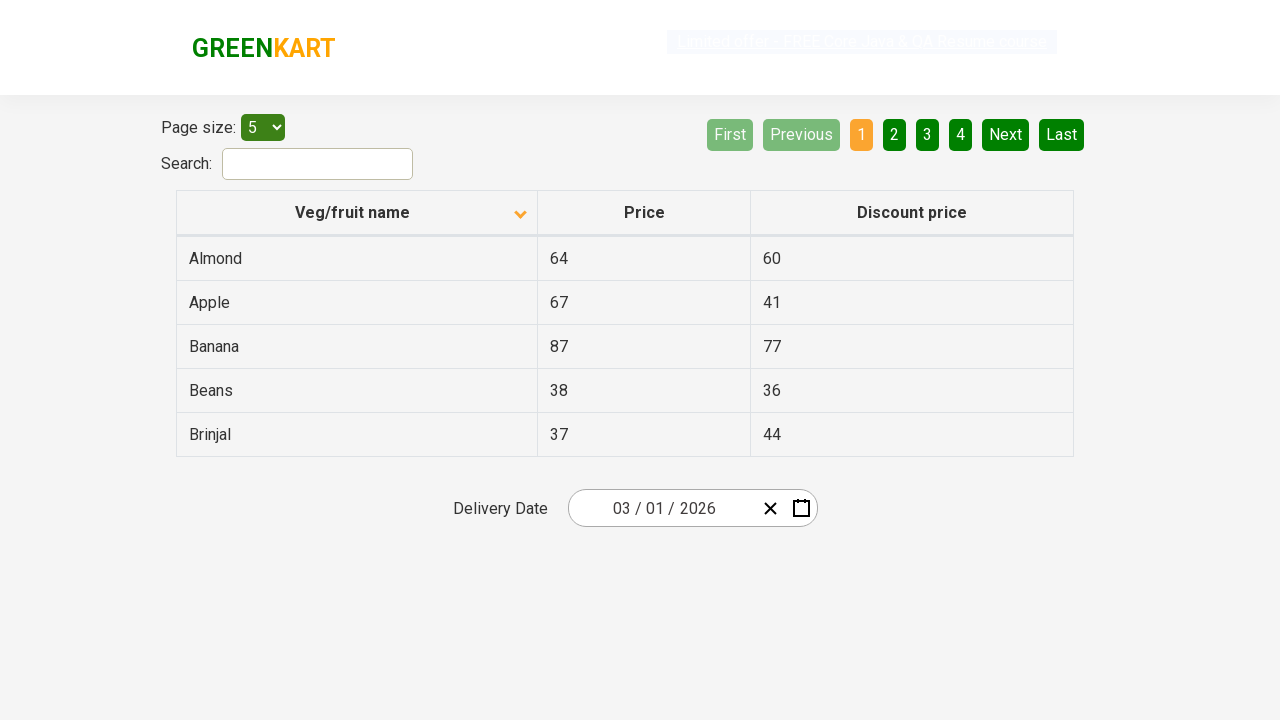

Verified table is sorted correctly in ascending order
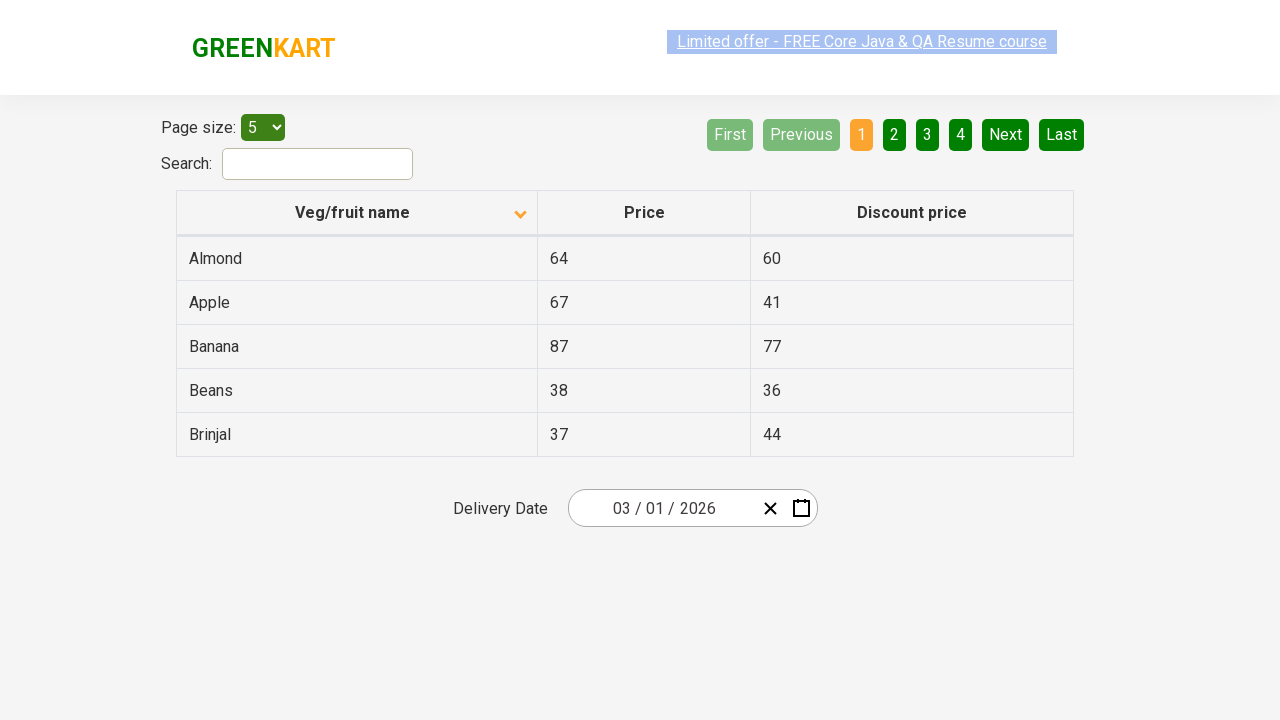

Retrieved 5 items from page 1
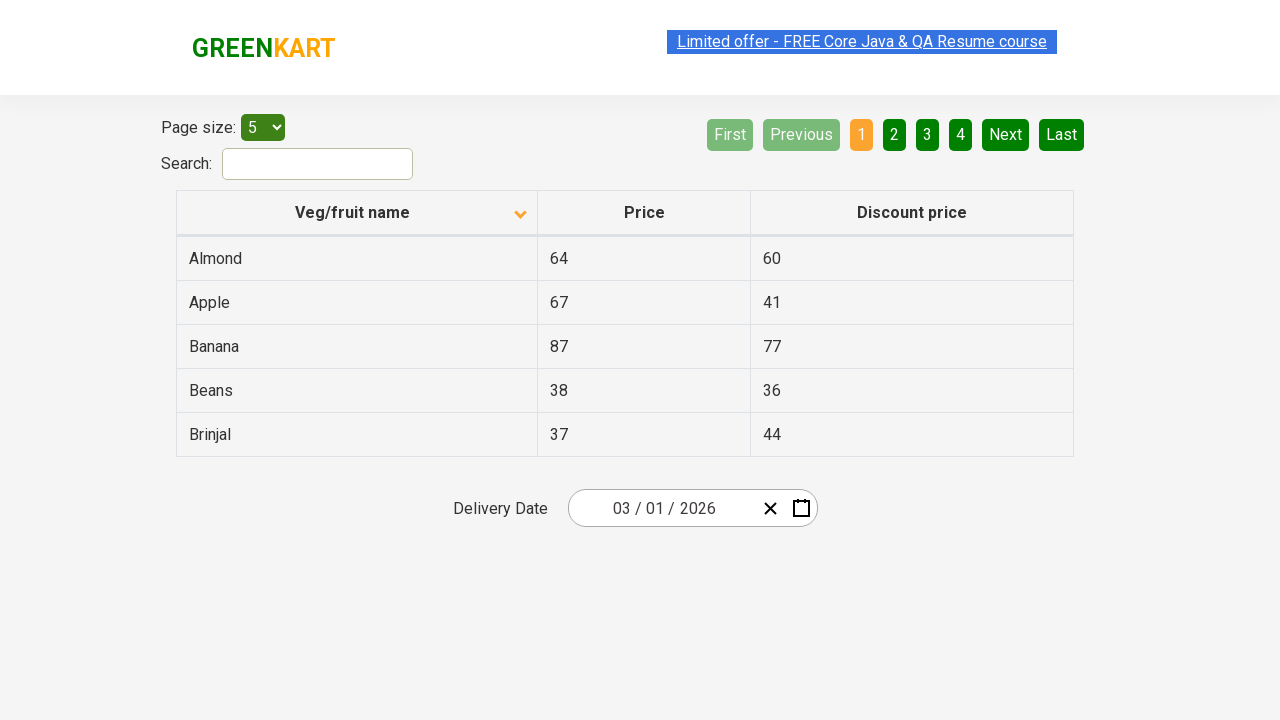

Found item containing 'Beans' on page 1: ['Beans']
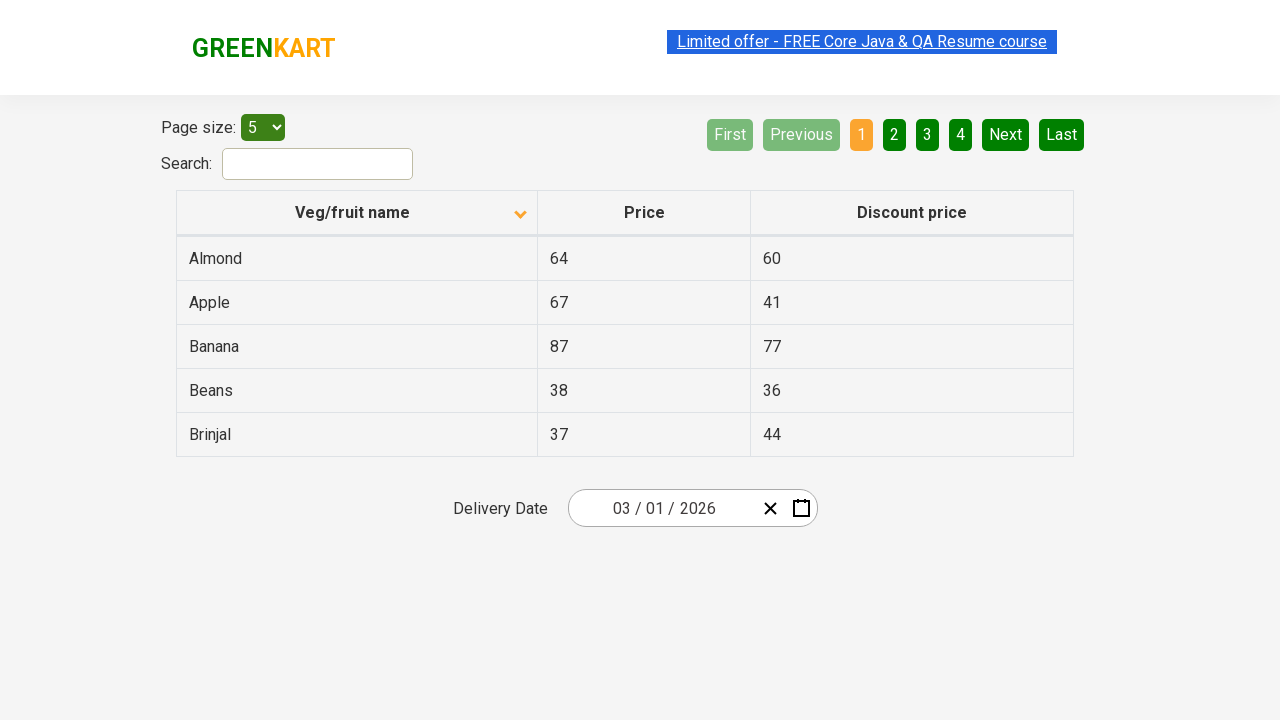

Confirmed that item containing 'Beans' was found in pagination results
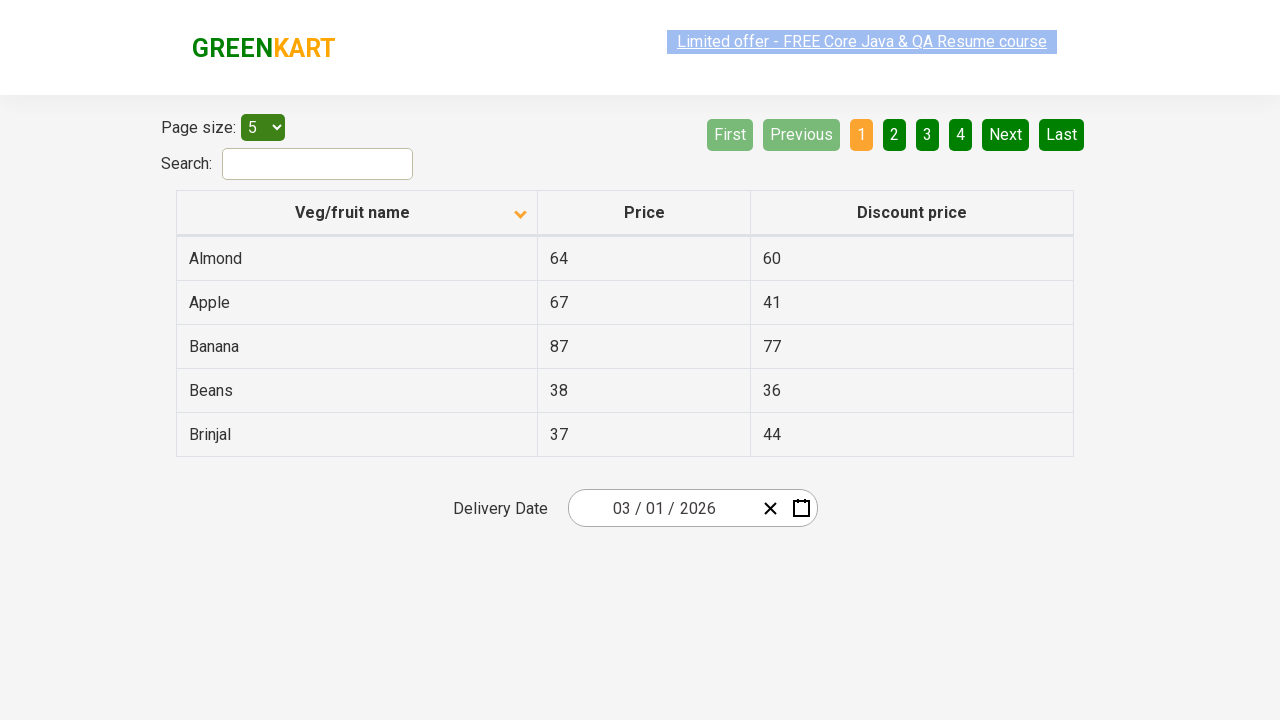

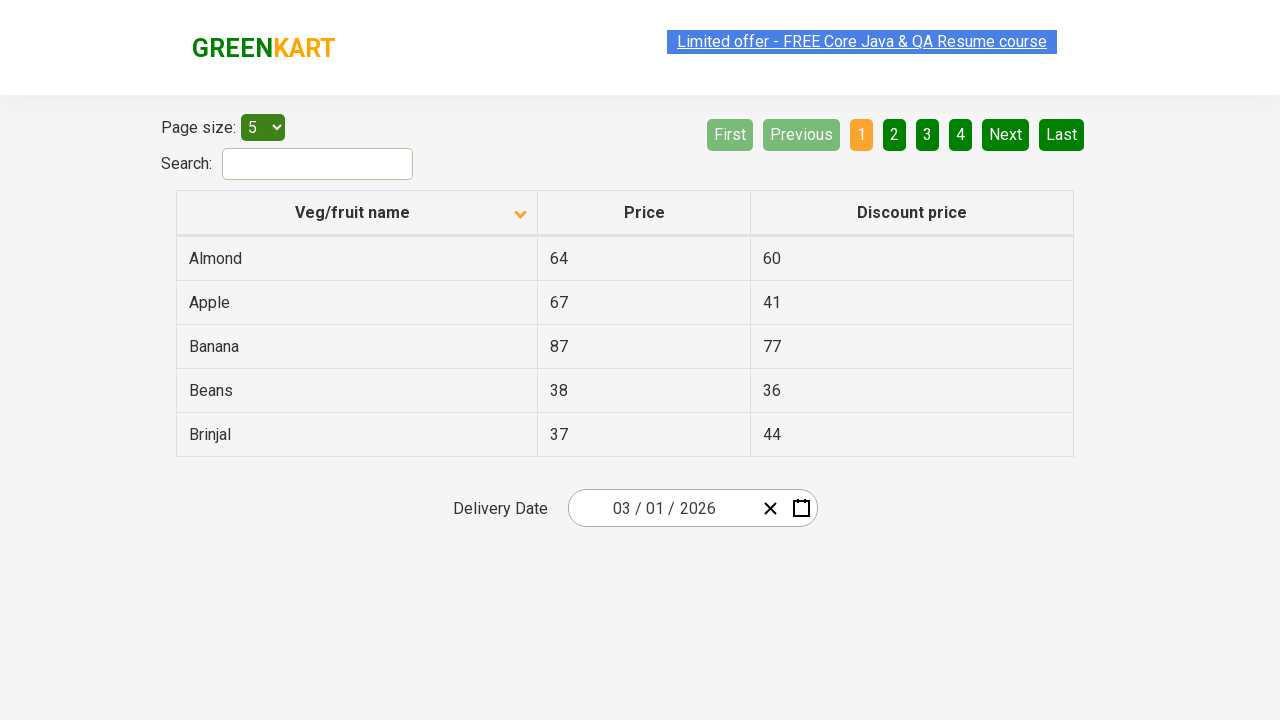